Tests the name filter with non-matching text "Gama" and verifies that the no results message is displayed

Starting URL: https://nahual.github.io/qc-provinciano-evolution/provinciano.html

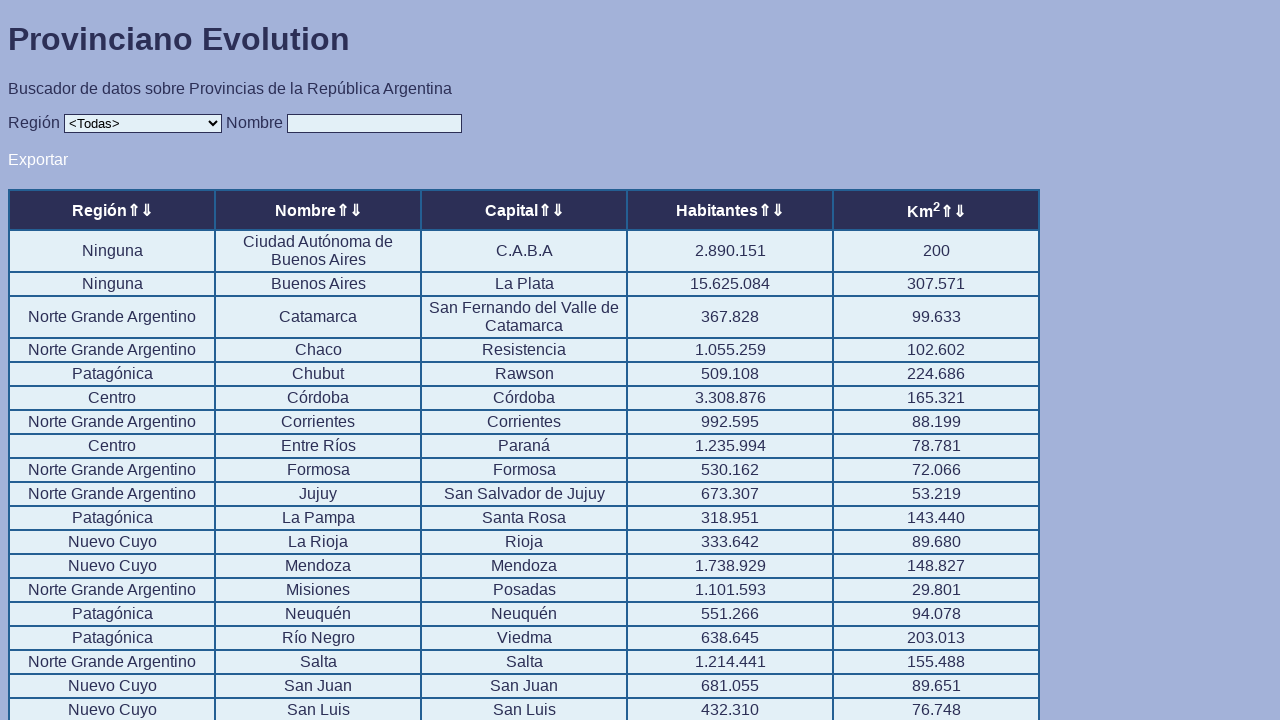

Clicked on the search input field at (374, 123) on xpath=//*[@id="input"]
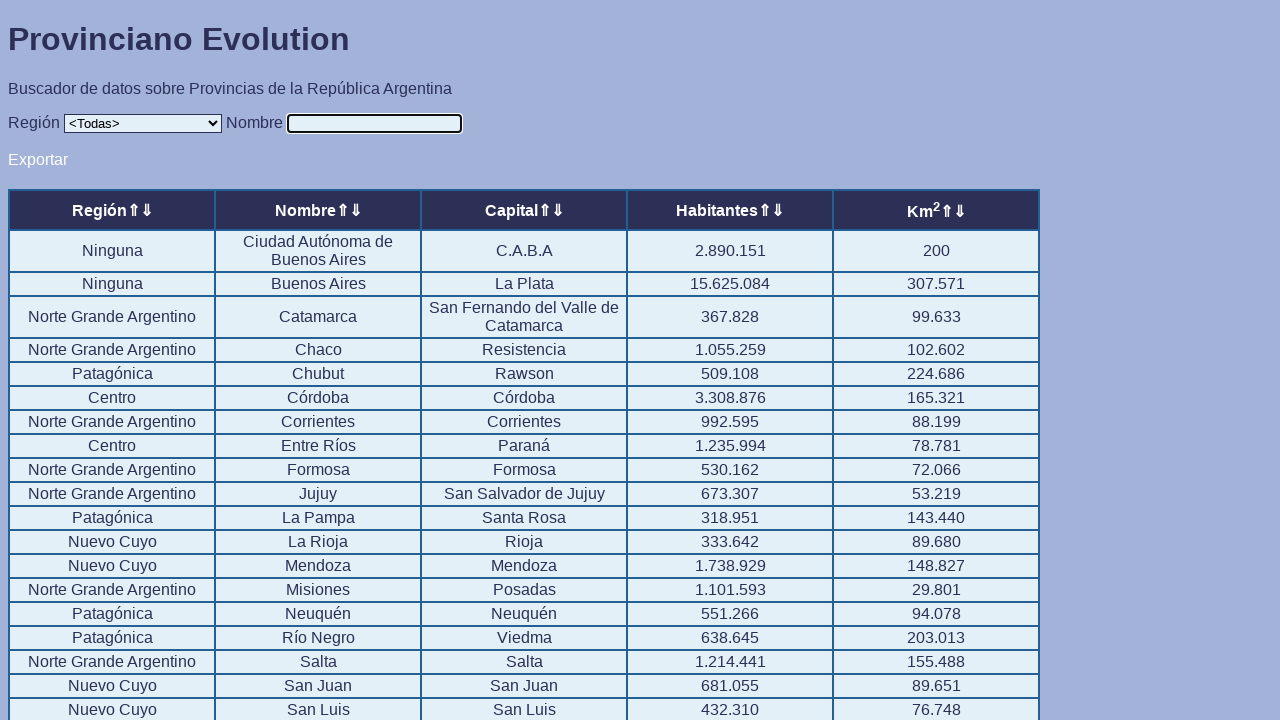

Filled search input with non-matching text 'Gama' on //*[@id="input"]
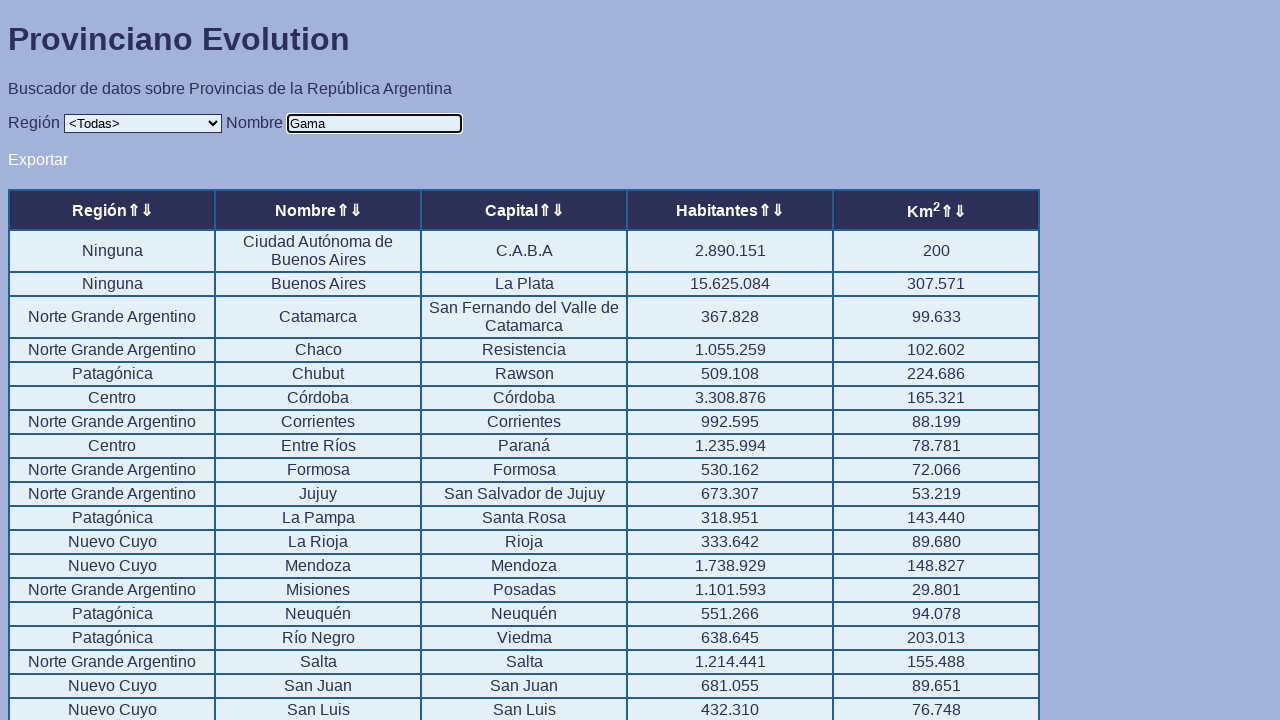

Table tbody element loaded after search
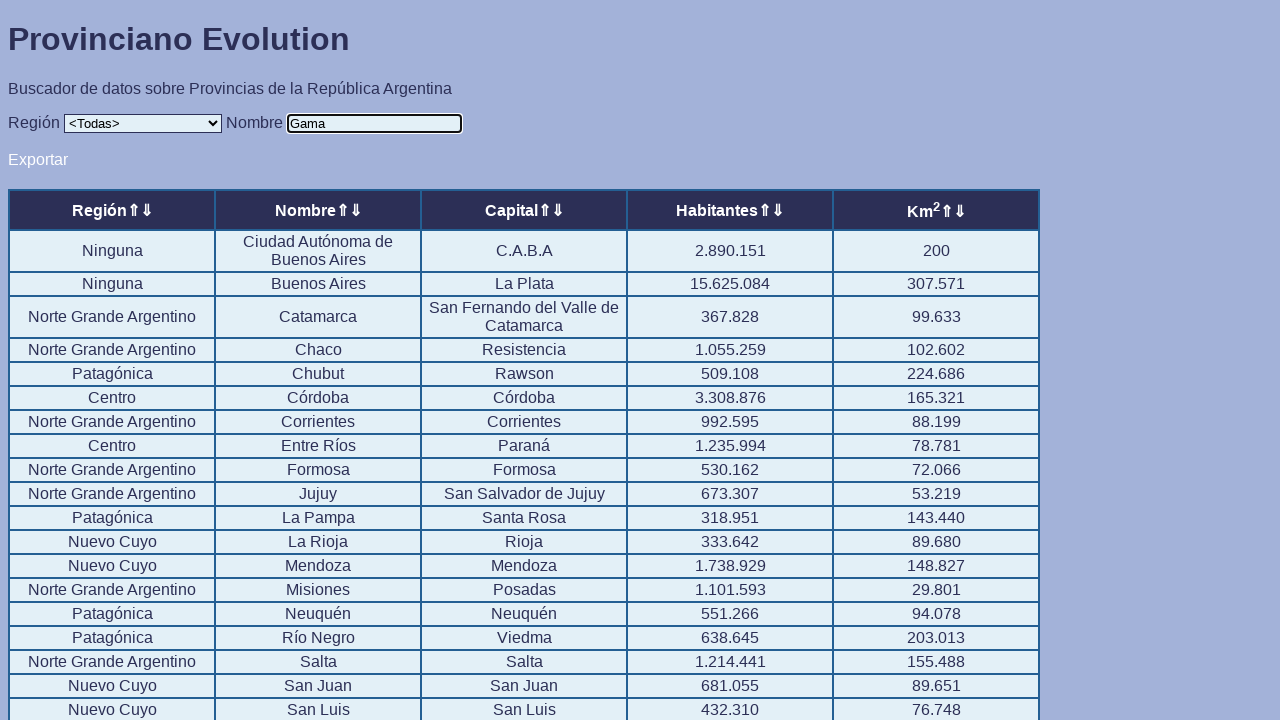

Retrieved all table rows to check for results
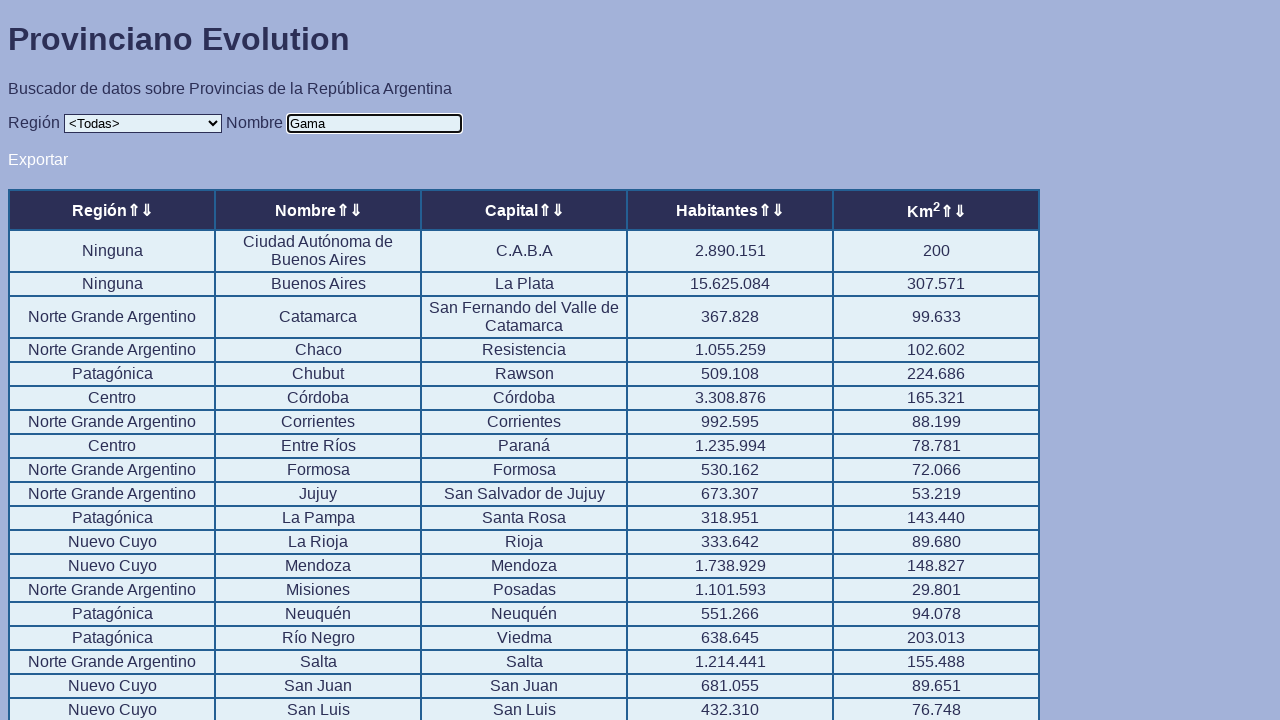

Extracted no results message from first table row
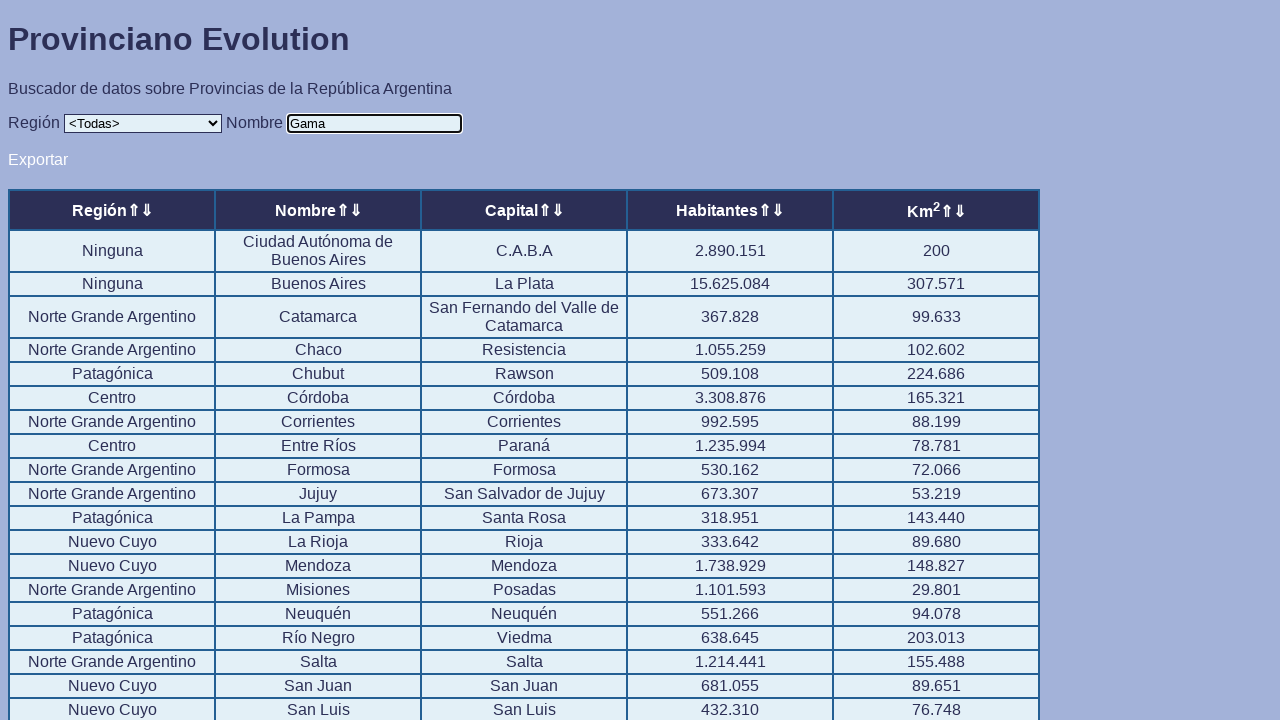

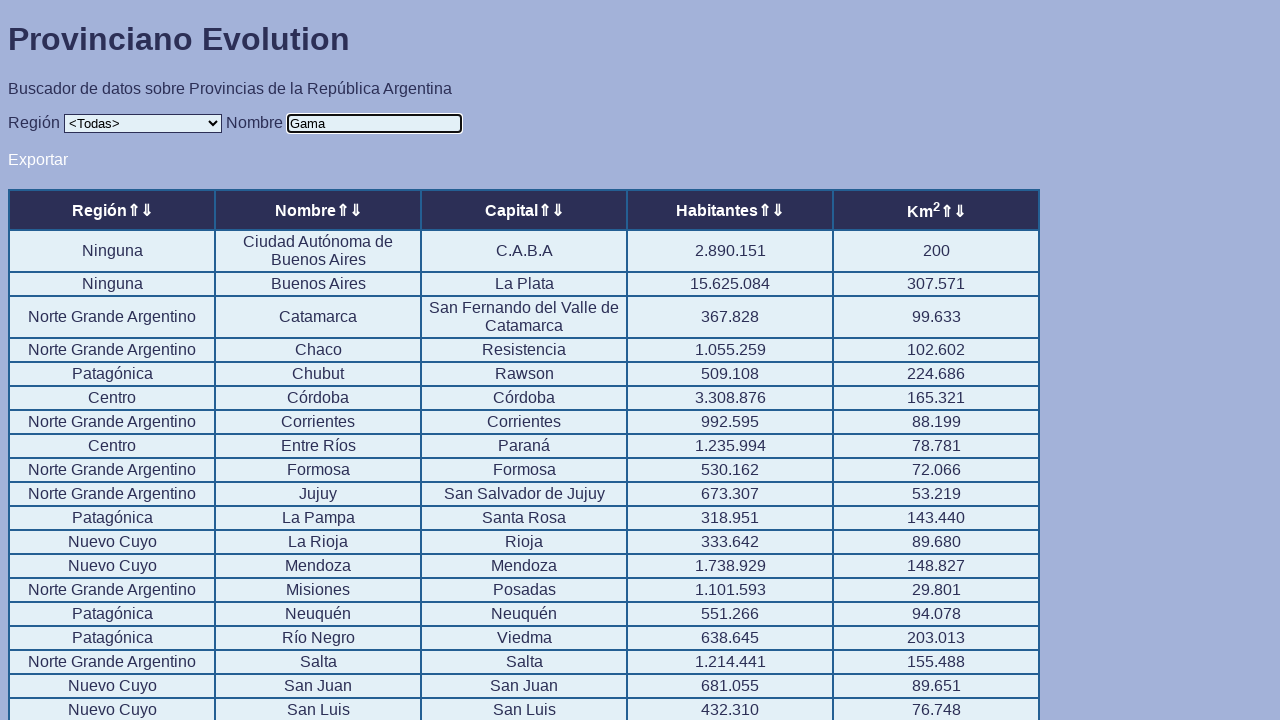